Tests modal dialog functionality by opening and closing both small and large modal dialogs on the DemoQA test site.

Starting URL: https://demoqa.com/modal-dialogs

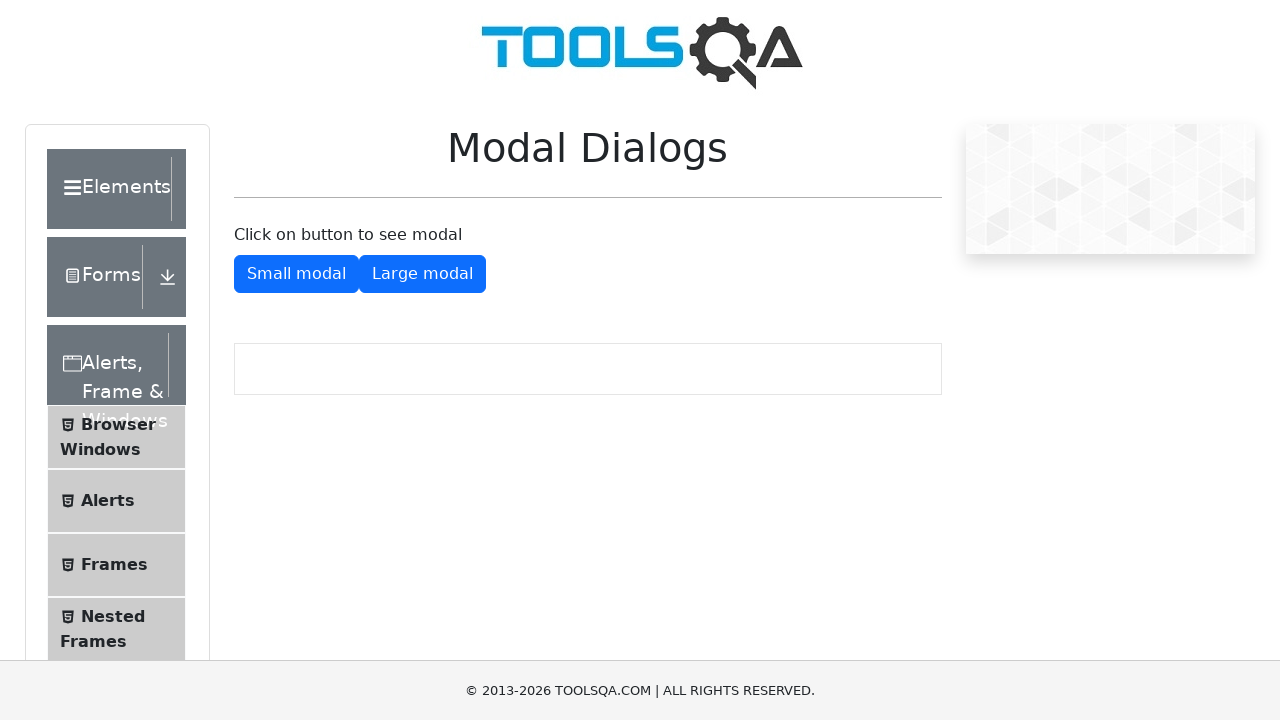

Clicked button to show small modal dialog at (296, 274) on #showSmallModal
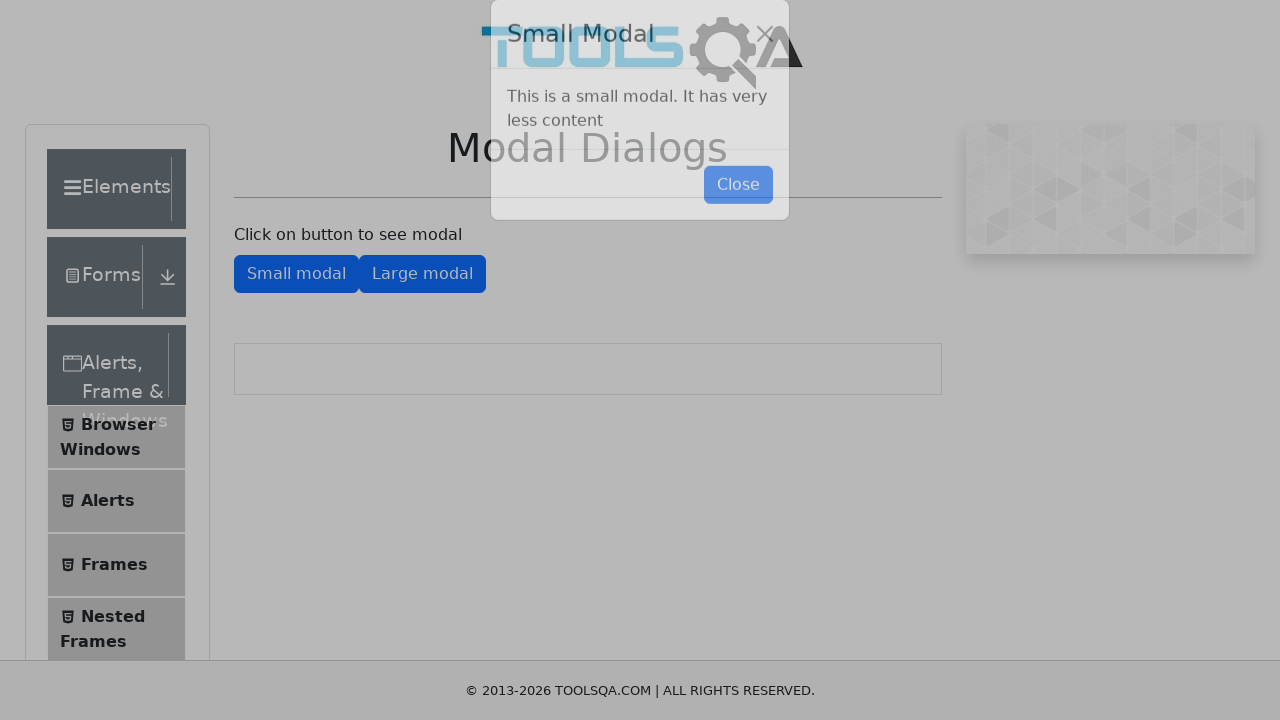

Small modal dialog appeared and close button is visible
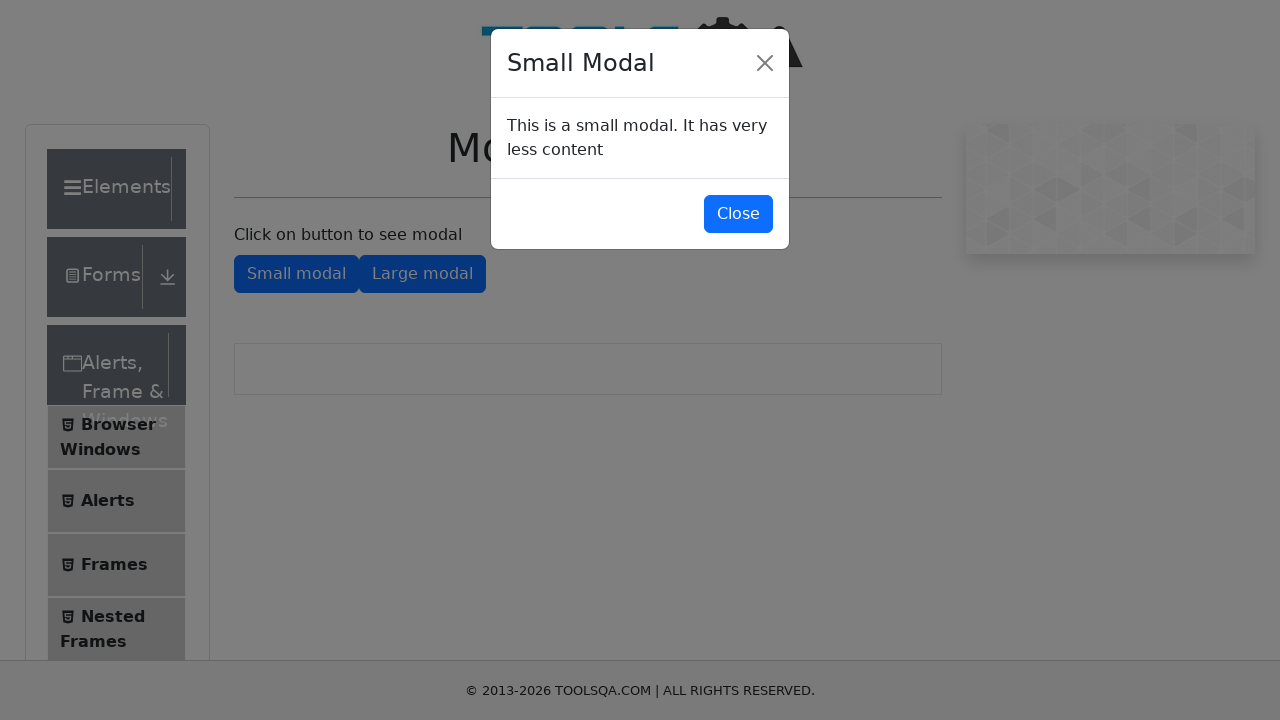

Clicked close button to dismiss small modal dialog at (738, 214) on #closeSmallModal
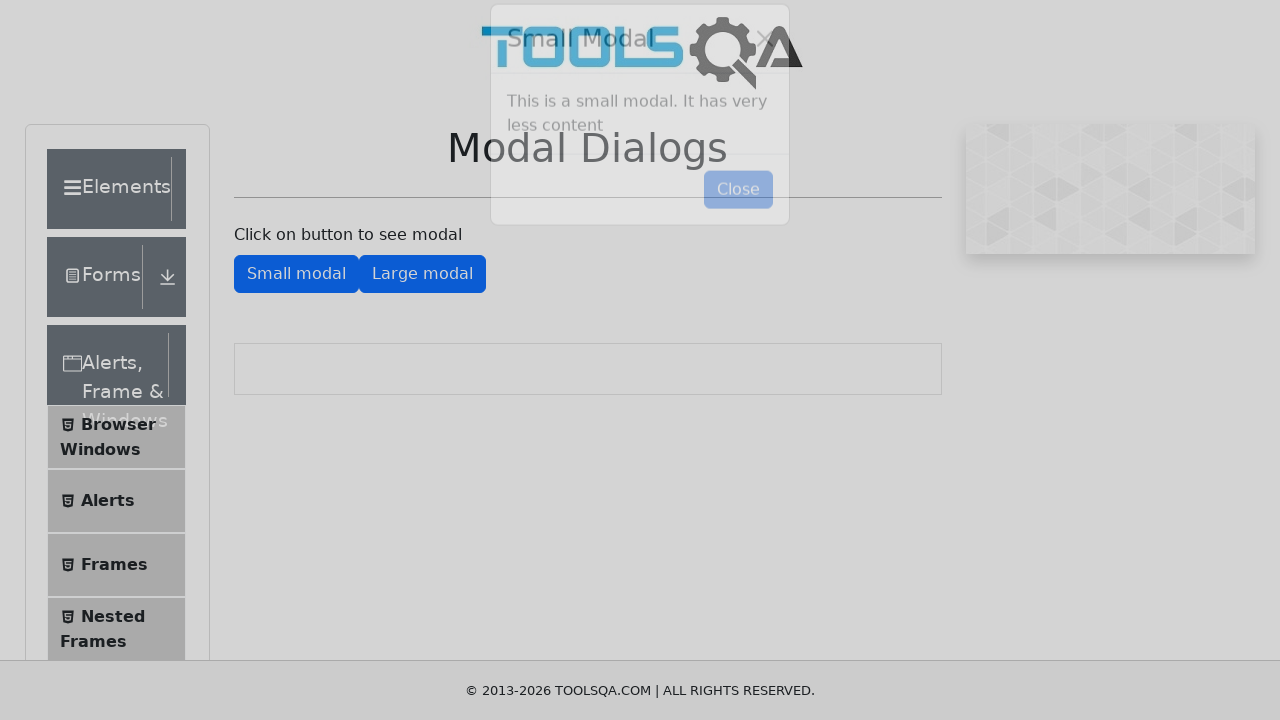

Small modal dialog closed successfully
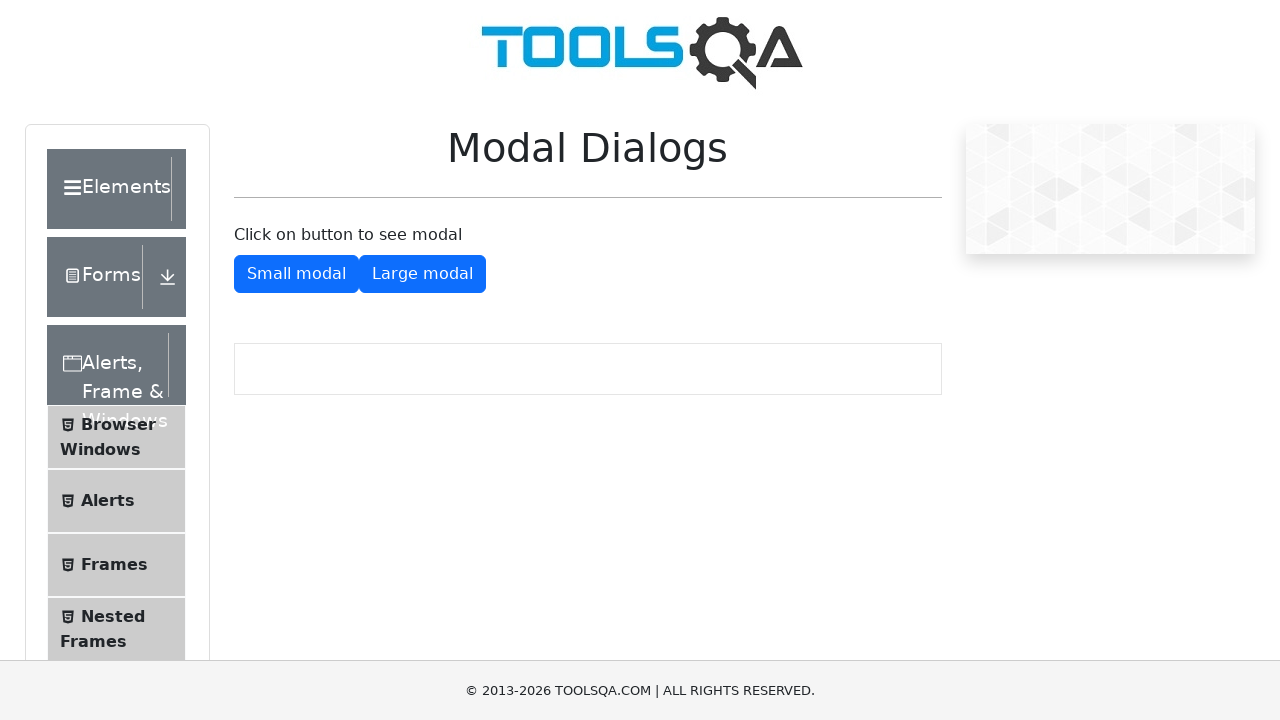

Clicked button to show large modal dialog at (422, 274) on #showLargeModal
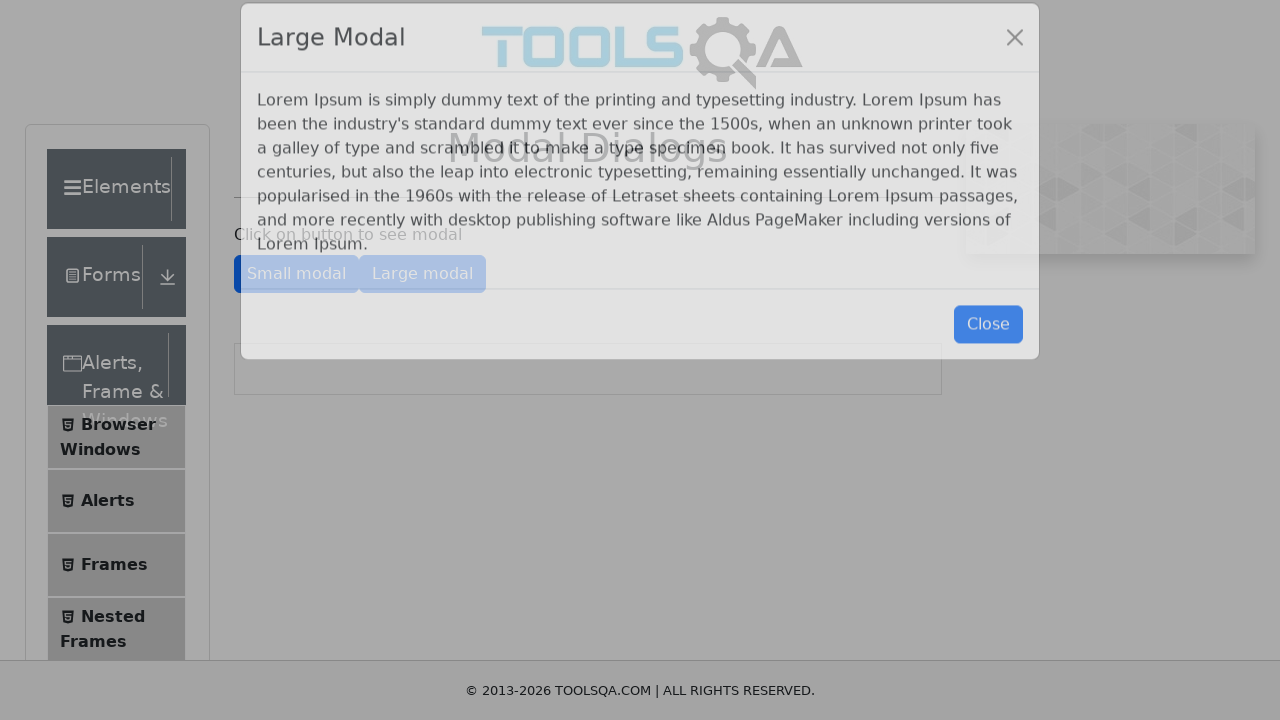

Large modal dialog appeared and close button is visible
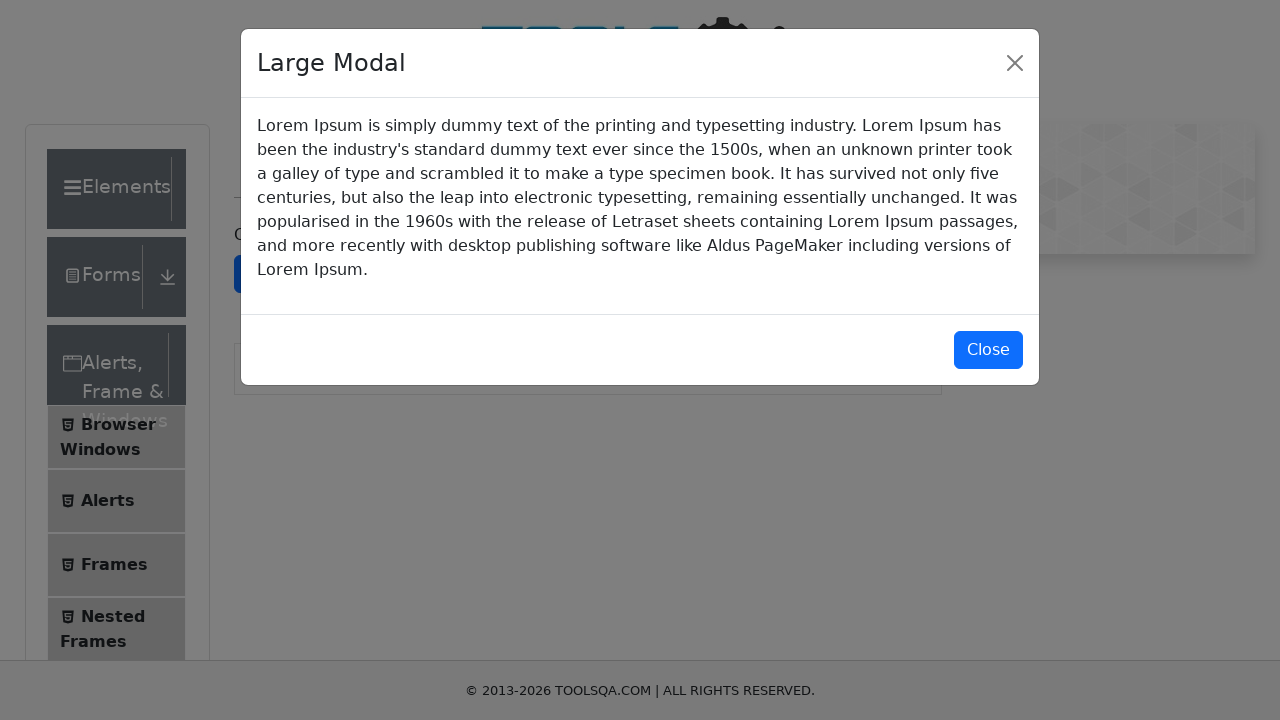

Clicked close button to dismiss large modal dialog at (988, 350) on #closeLargeModal
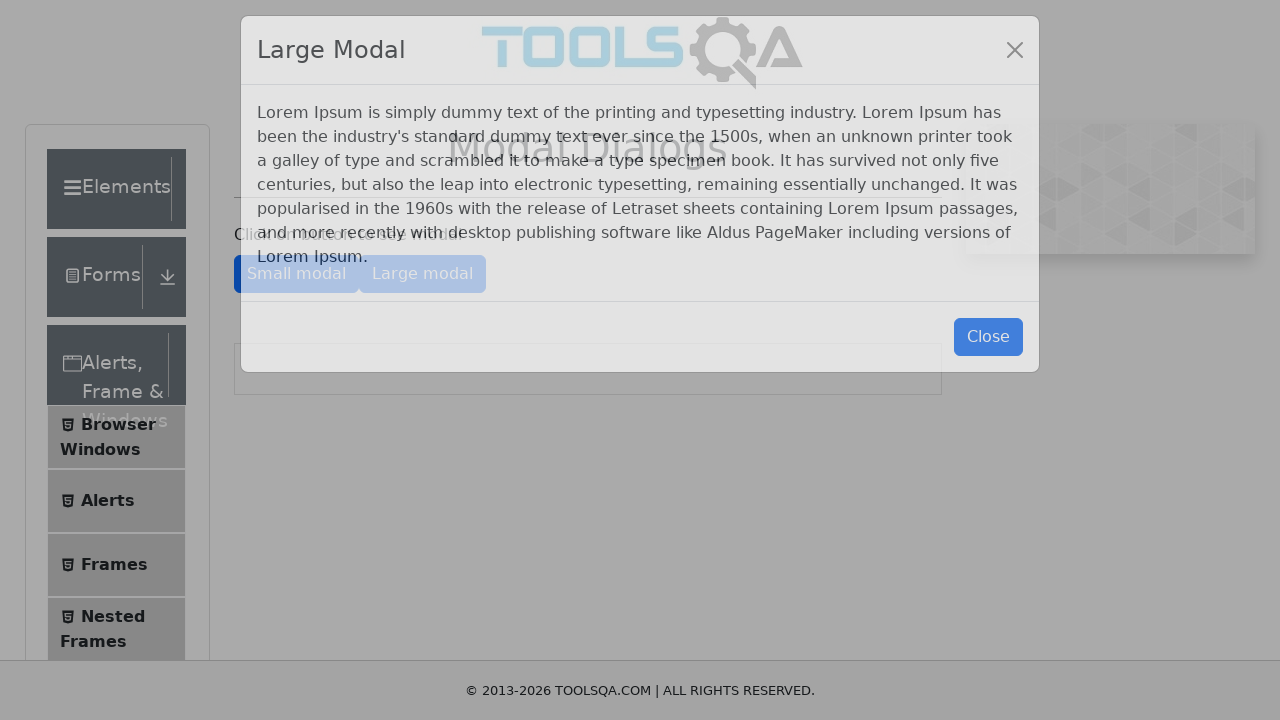

Large modal dialog closed successfully
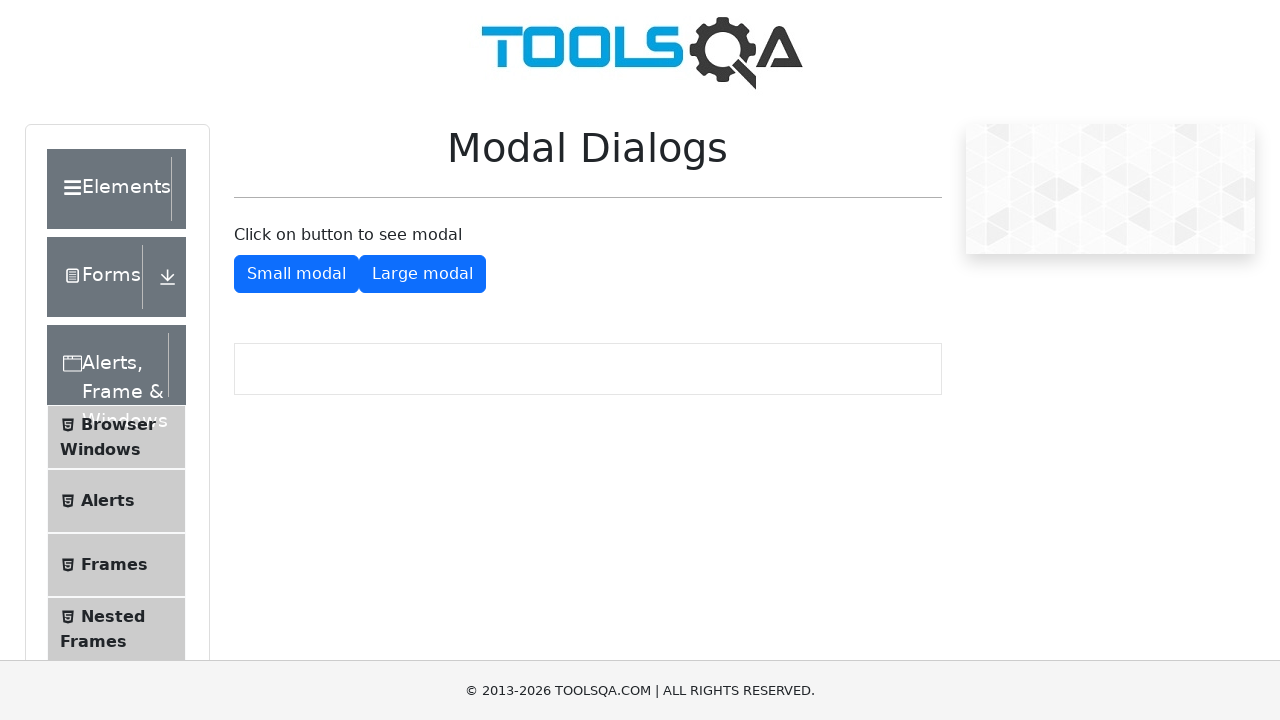

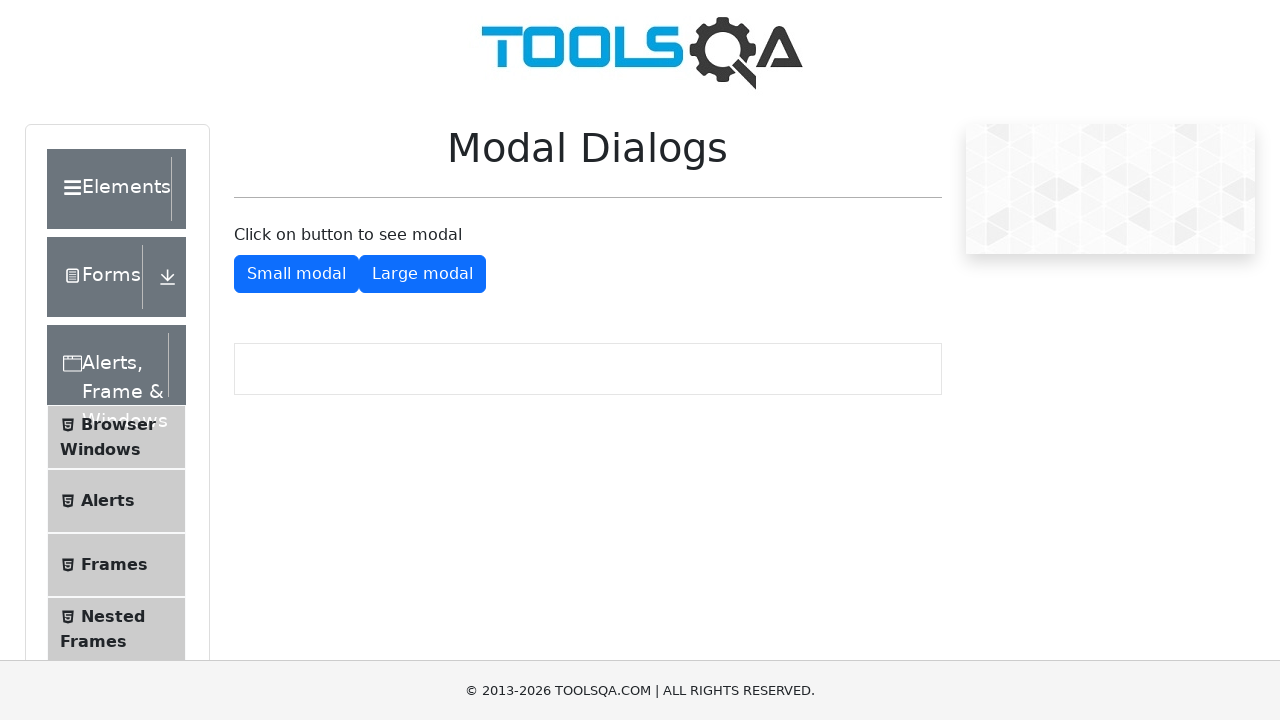